Navigates to AXA Investment Managers website and then to OpenMRS demo login page, verifying both pages load by checking their titles.

Starting URL: http://www.axa-im.com

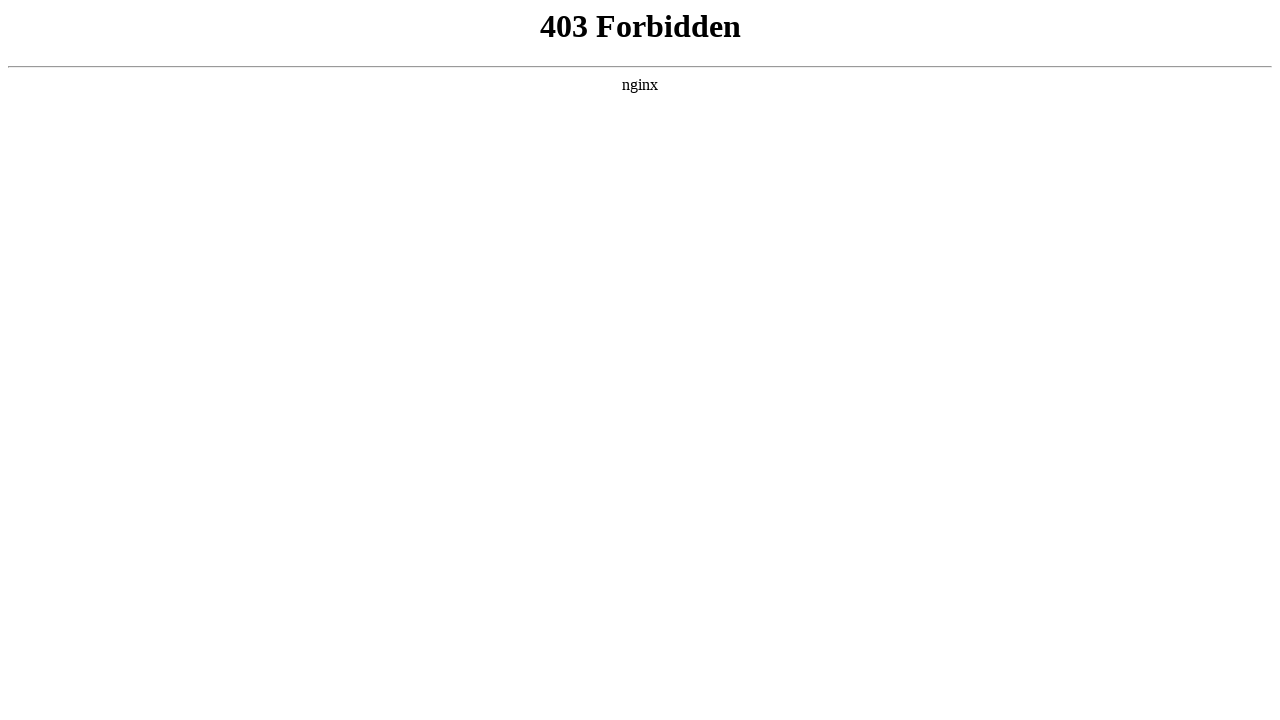

Retrieved title from AXA Investment Managers website
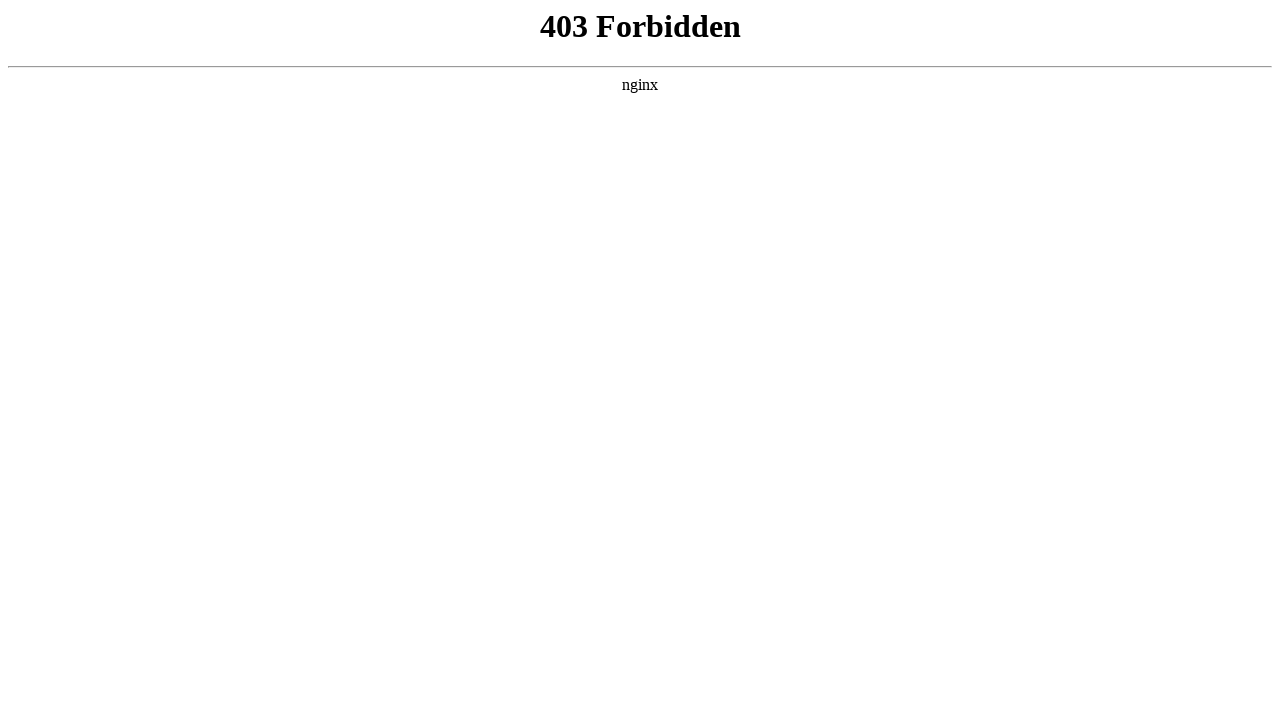

Printed AXA-IM page title
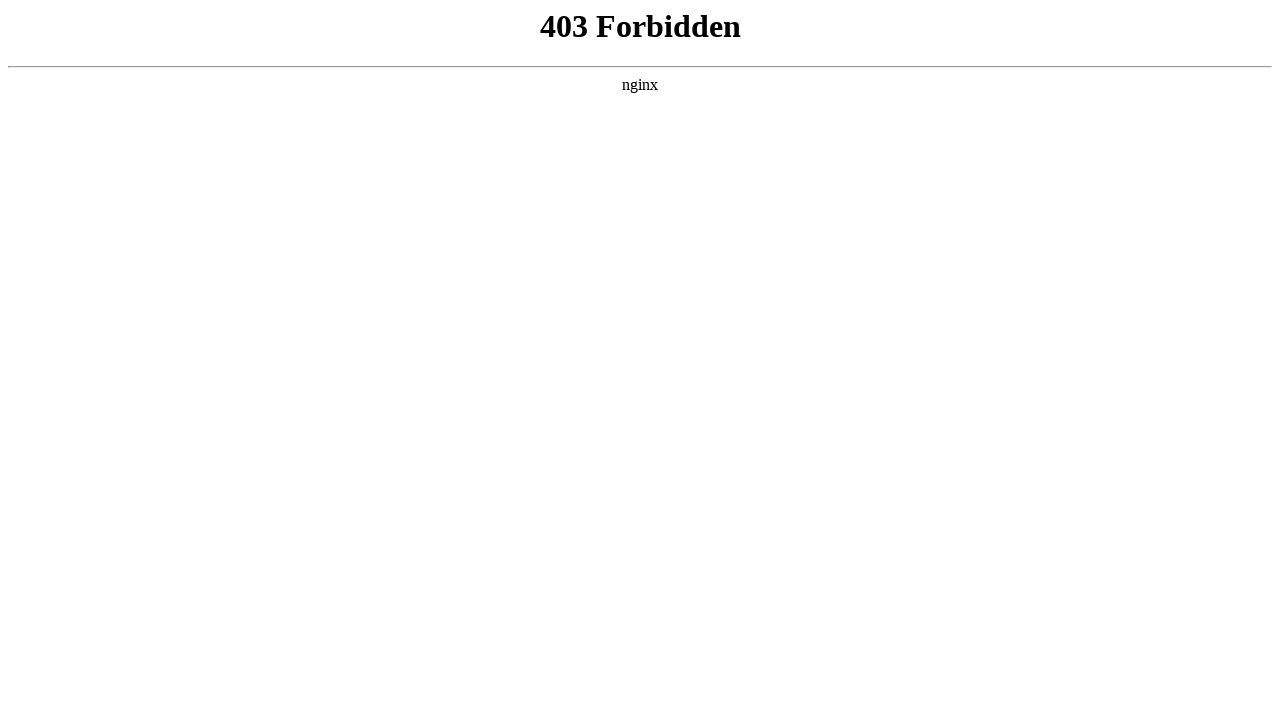

Navigated to OpenMRS demo login page
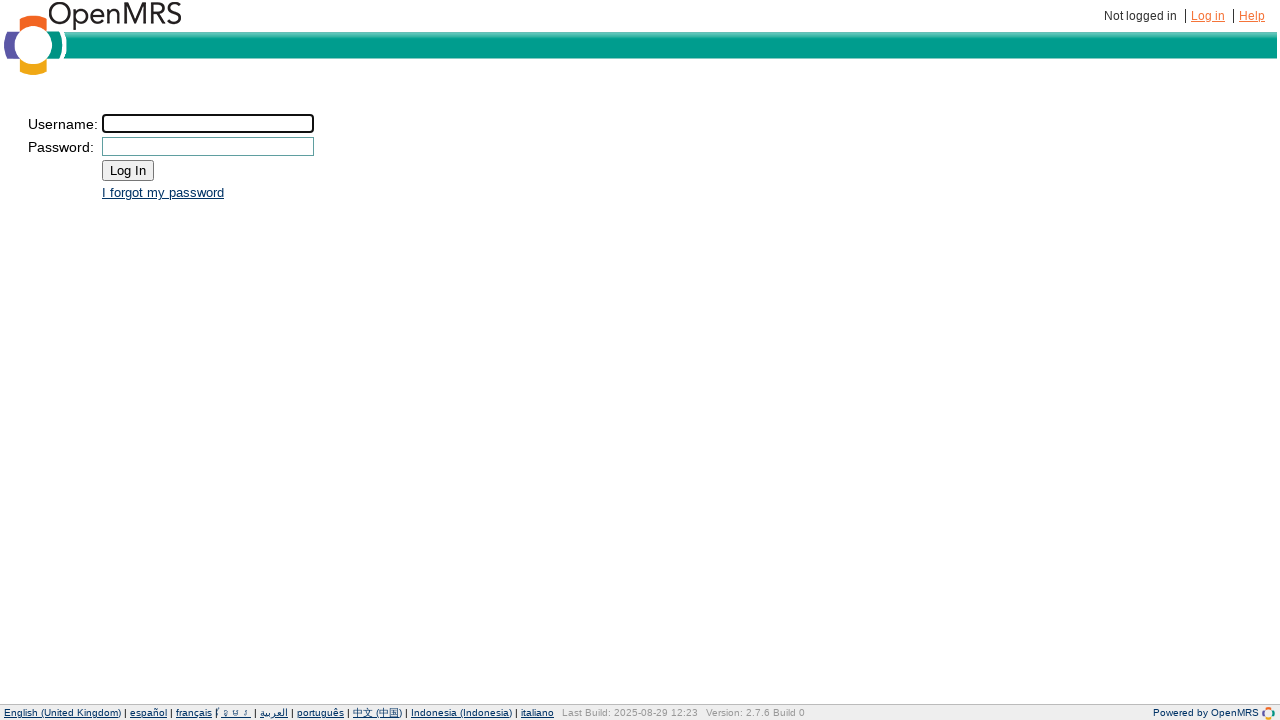

Retrieved title from OpenMRS demo login page
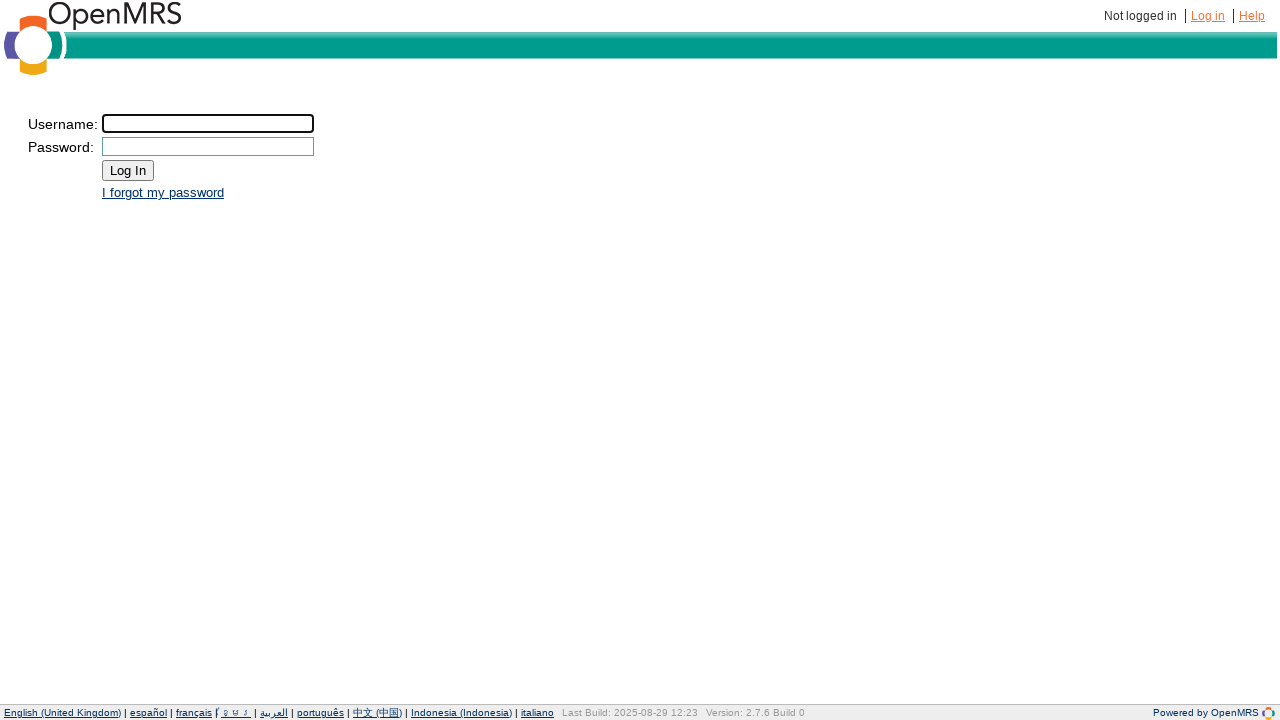

Printed OpenMRS page title
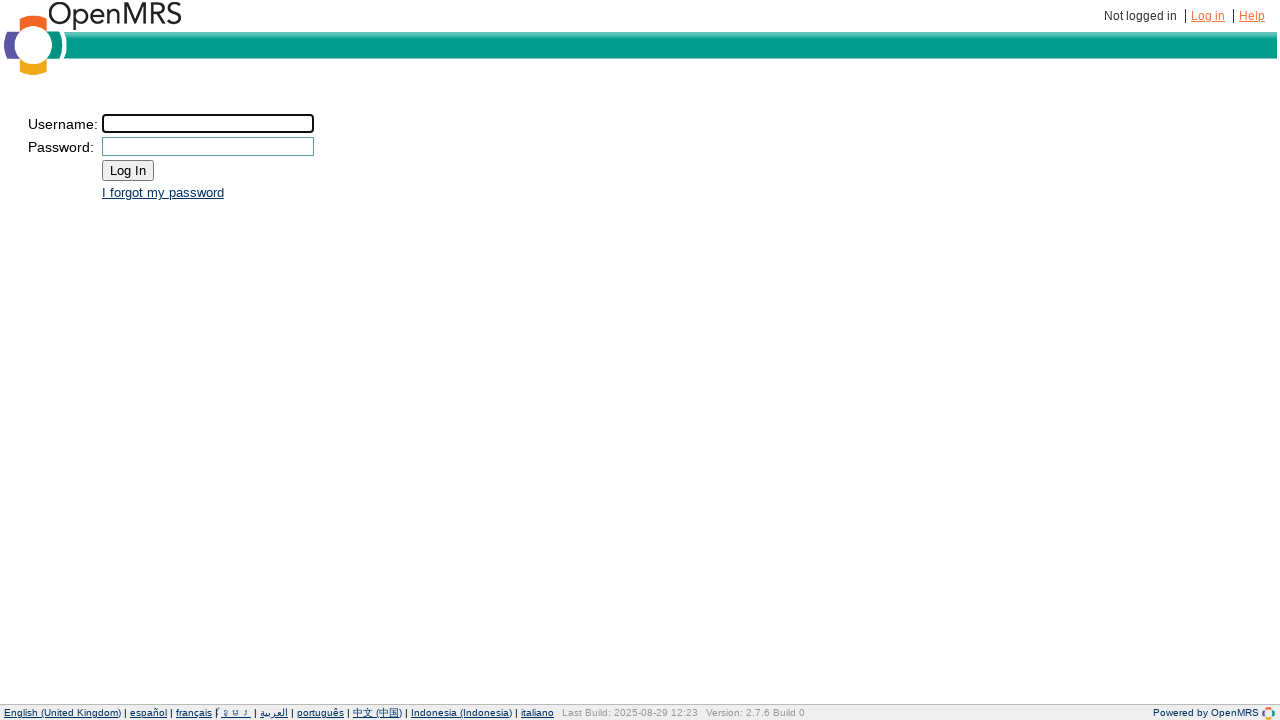

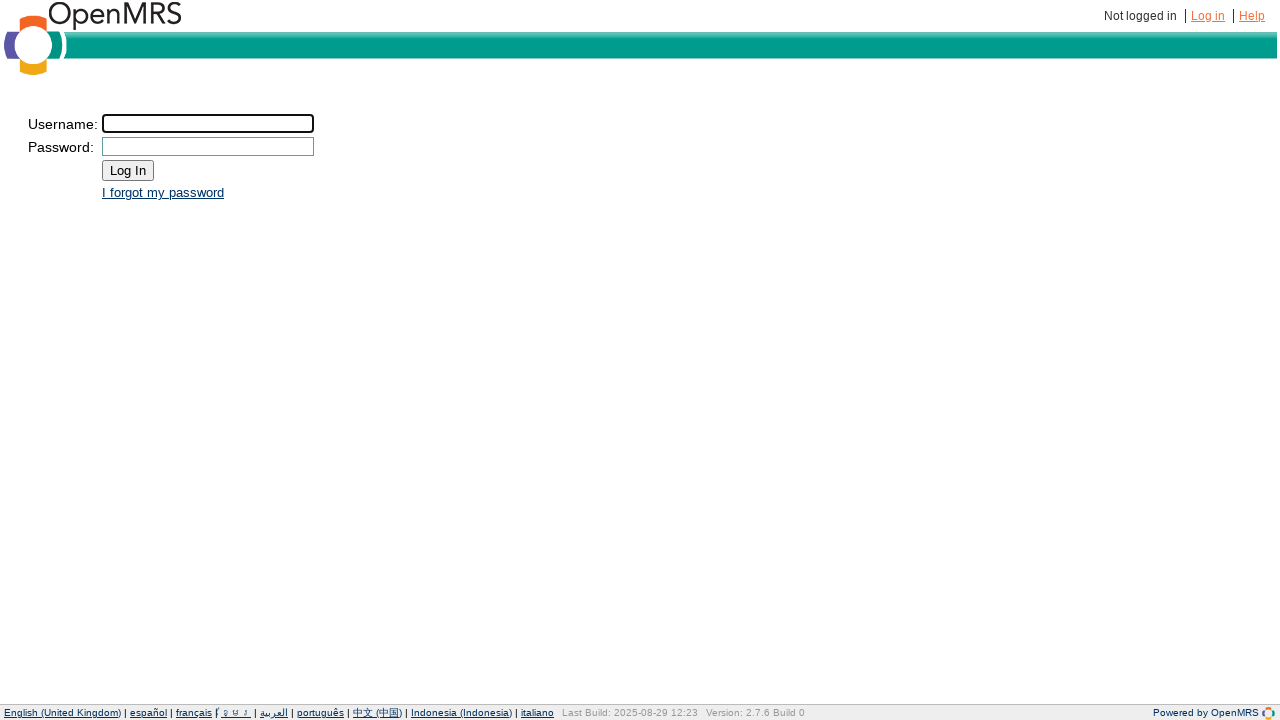